Tests date picker functionality by filling a birthday field and interacting with a date picker calendar to select a specific month and year

Starting URL: https://www.lambdatest.com/selenium-playground/bootstrap-date-picker-demo

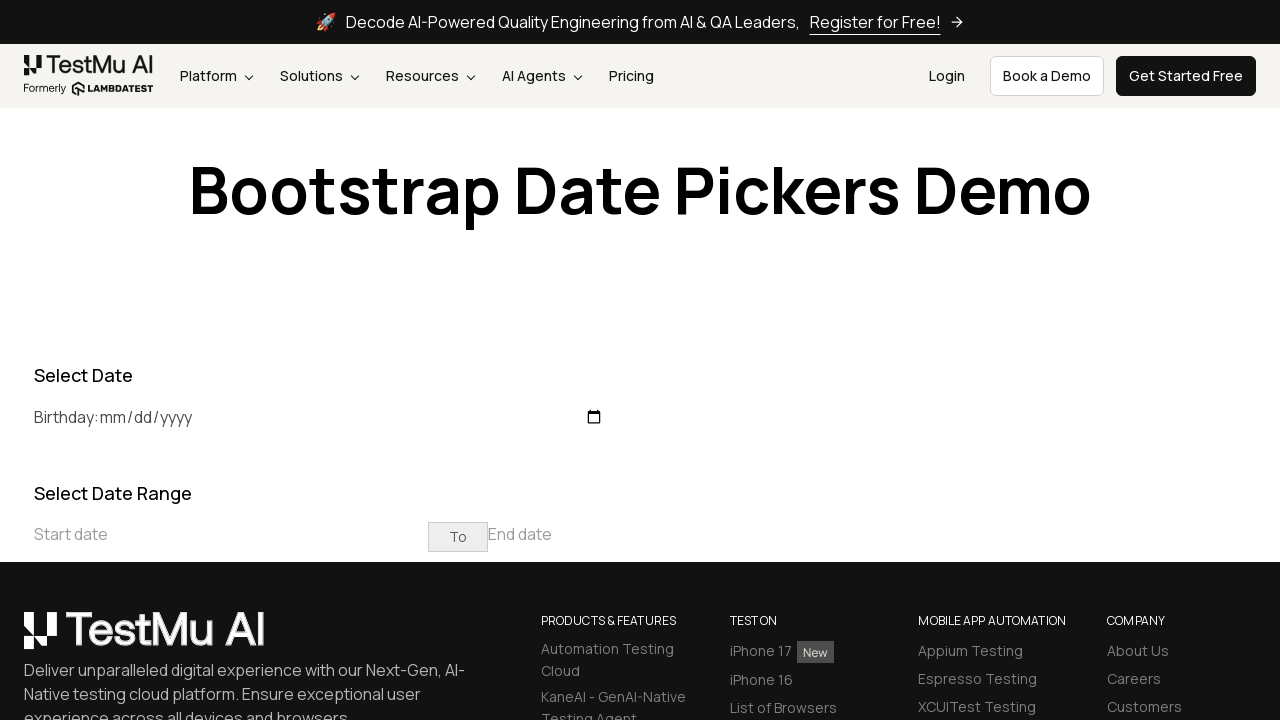

Filled birthday field with '1994-12-01' on #birthday
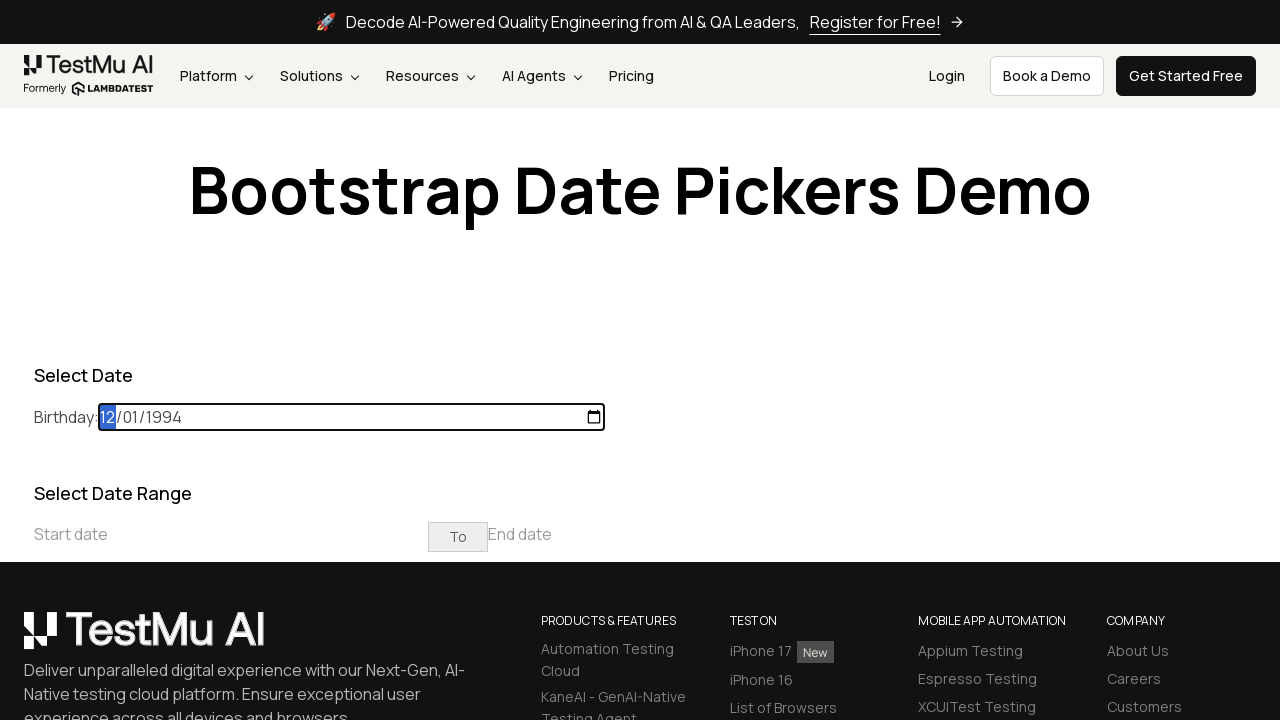

Clicked on start date placeholder to open date picker at (231, 534) on internal:attr=[placeholder="Start date"i]
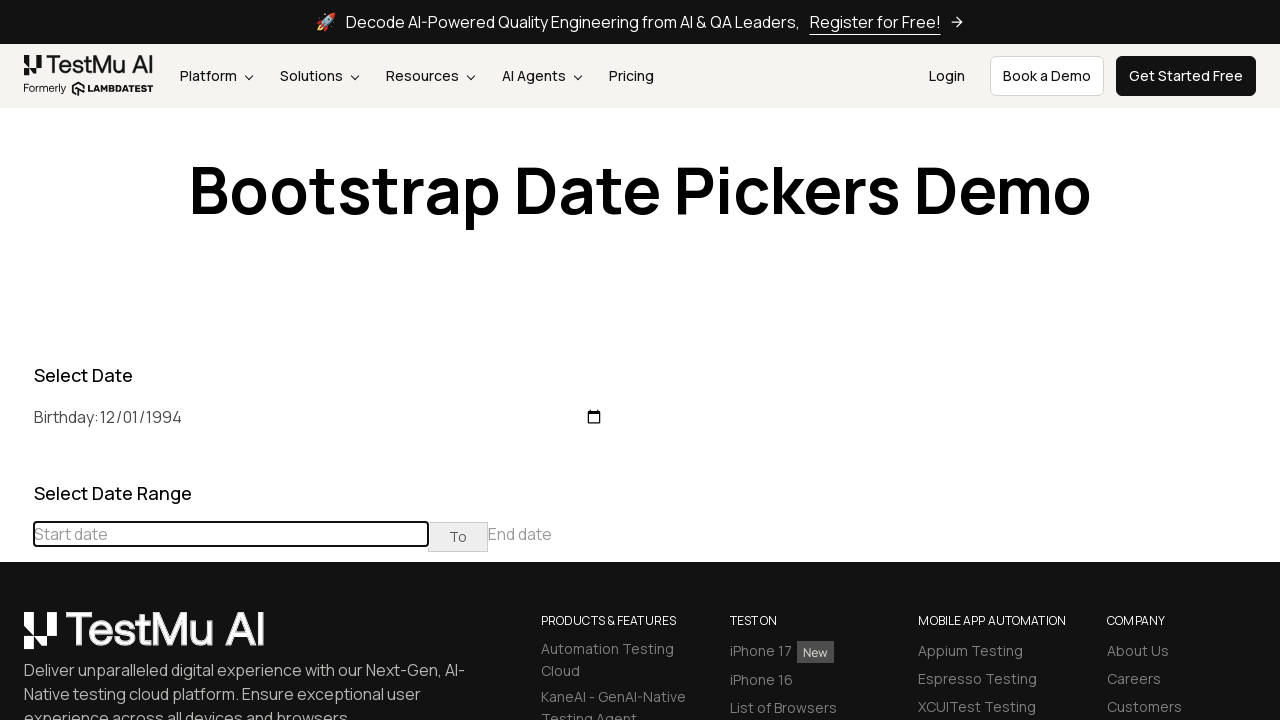

Located date picker elements (month/year and previous button)
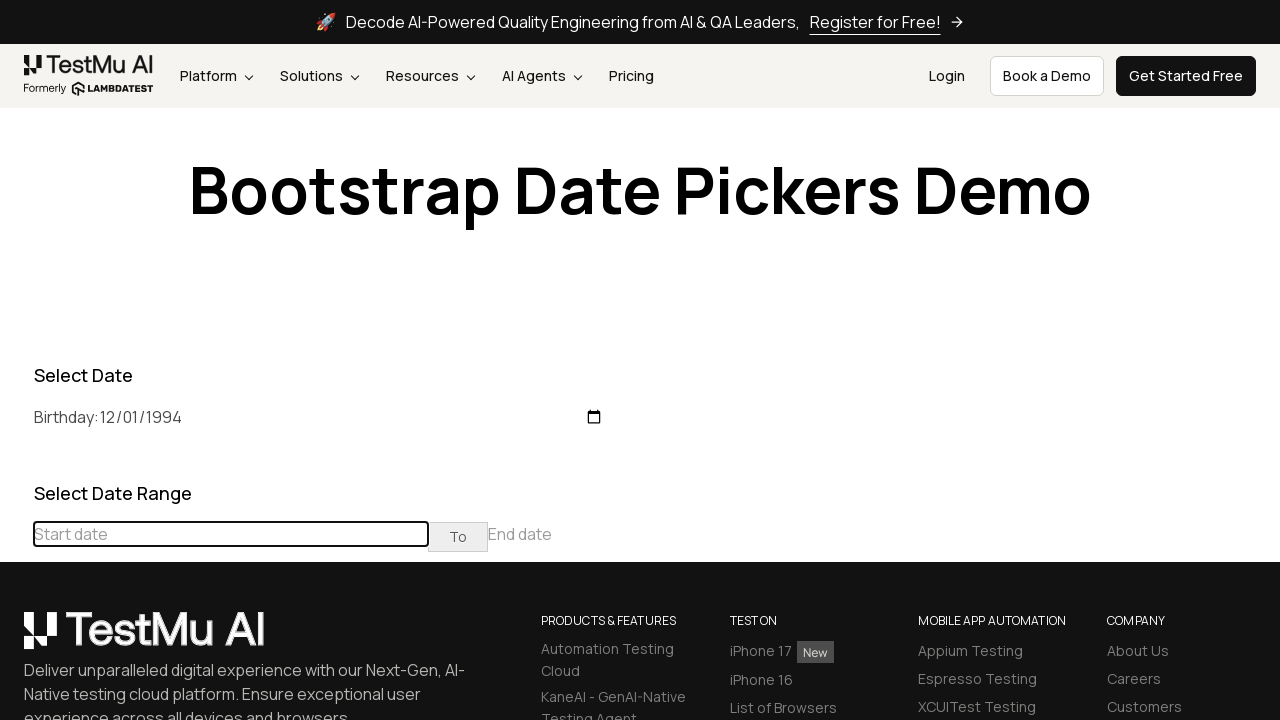

Retrieved current month/year from date picker: 'February 2026'
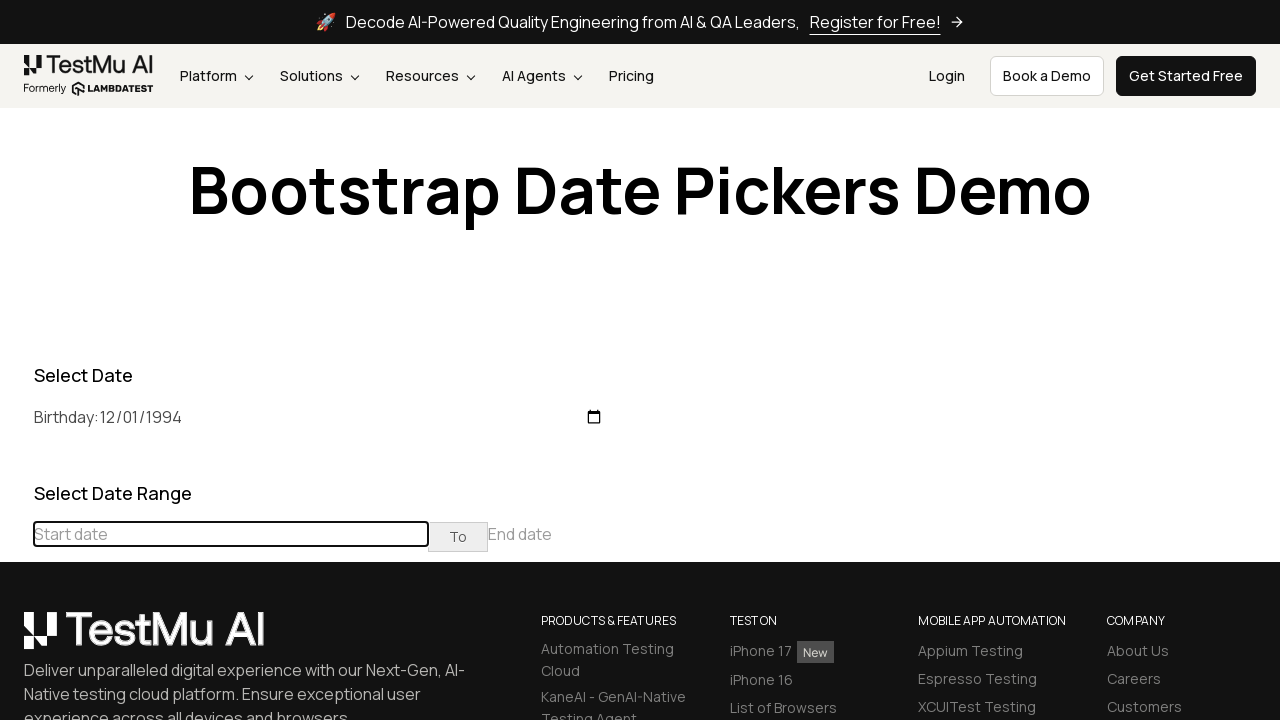

Clicked previous button to navigate to May 2019 at (16, 465) on (//table[@class='table-condensed']//th[@class='prev'])[1]
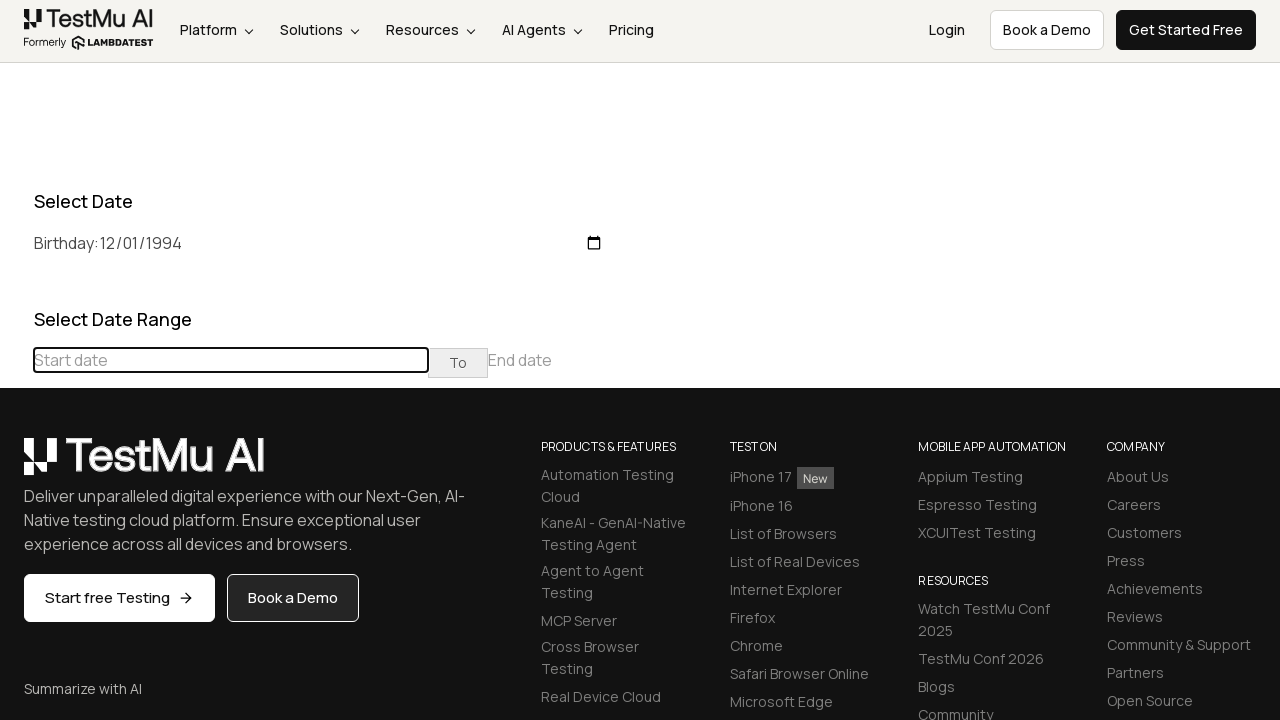

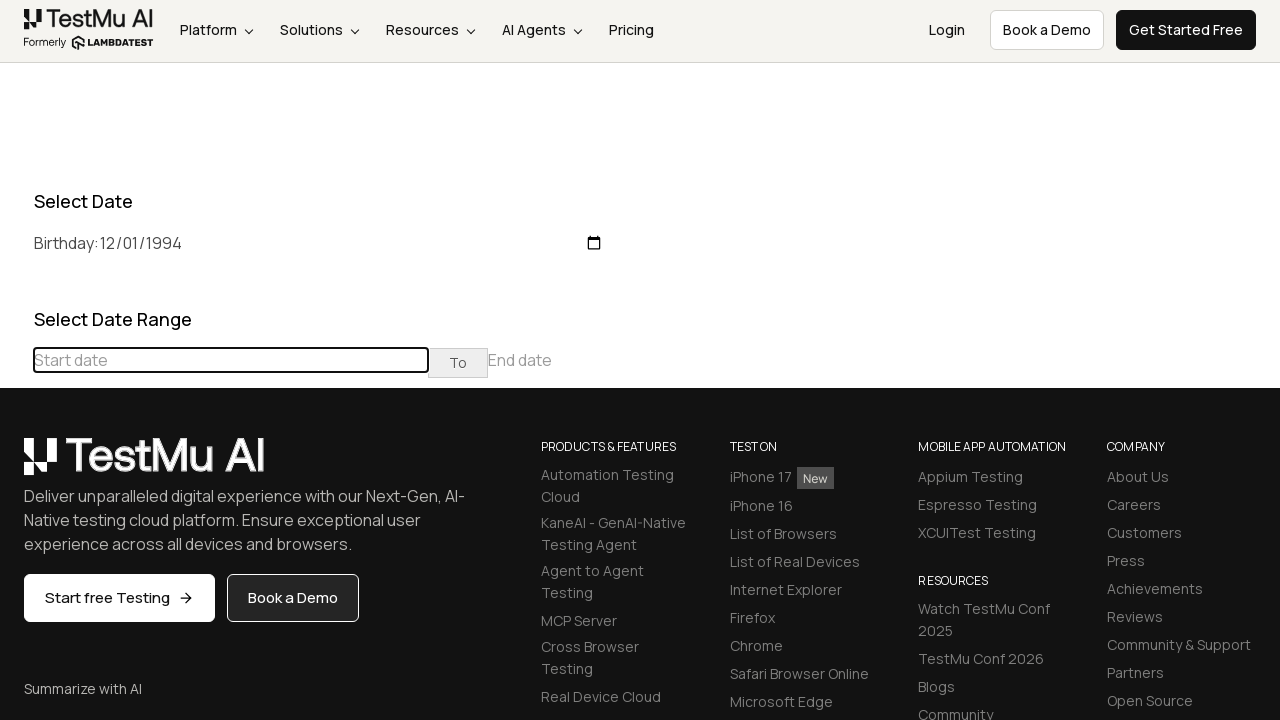